Tests sorting a text column (Email) in ascending order by clicking the column header and verifying the values are sorted alphabetically

Starting URL: http://the-internet.herokuapp.com/tables

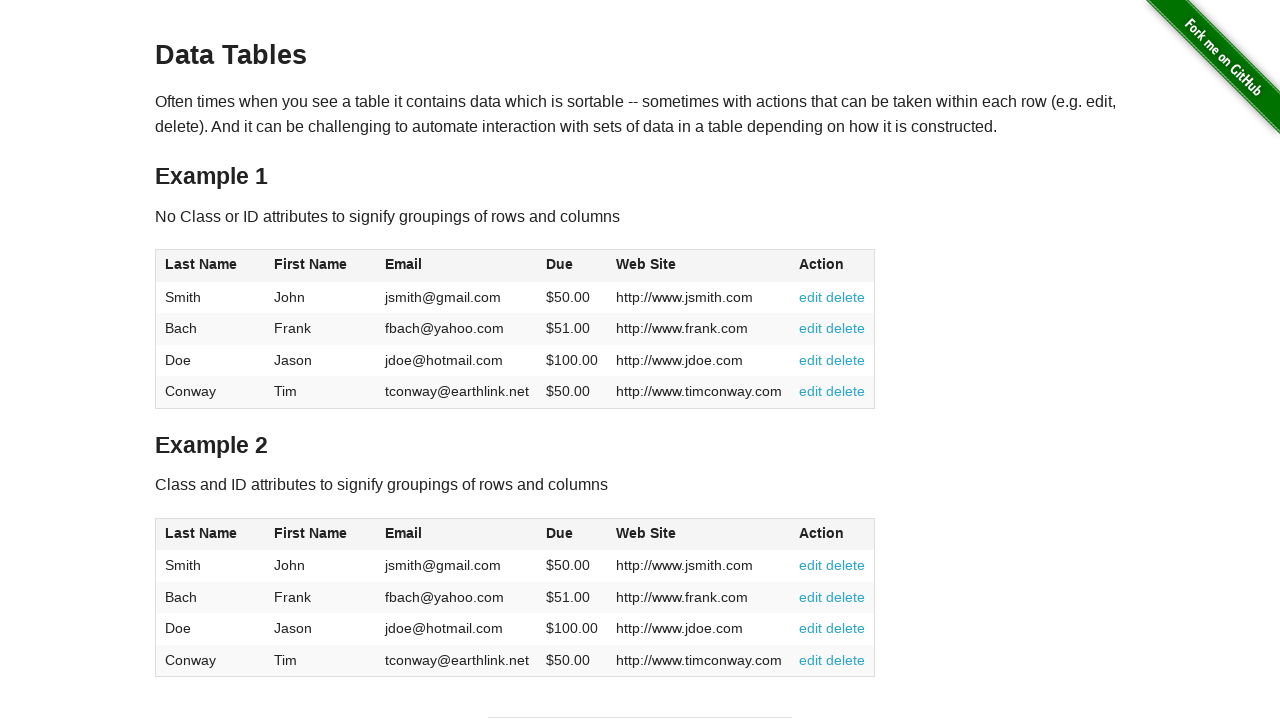

Clicked Email column header to sort ascending at (457, 266) on #table1 thead tr th:nth-of-type(3)
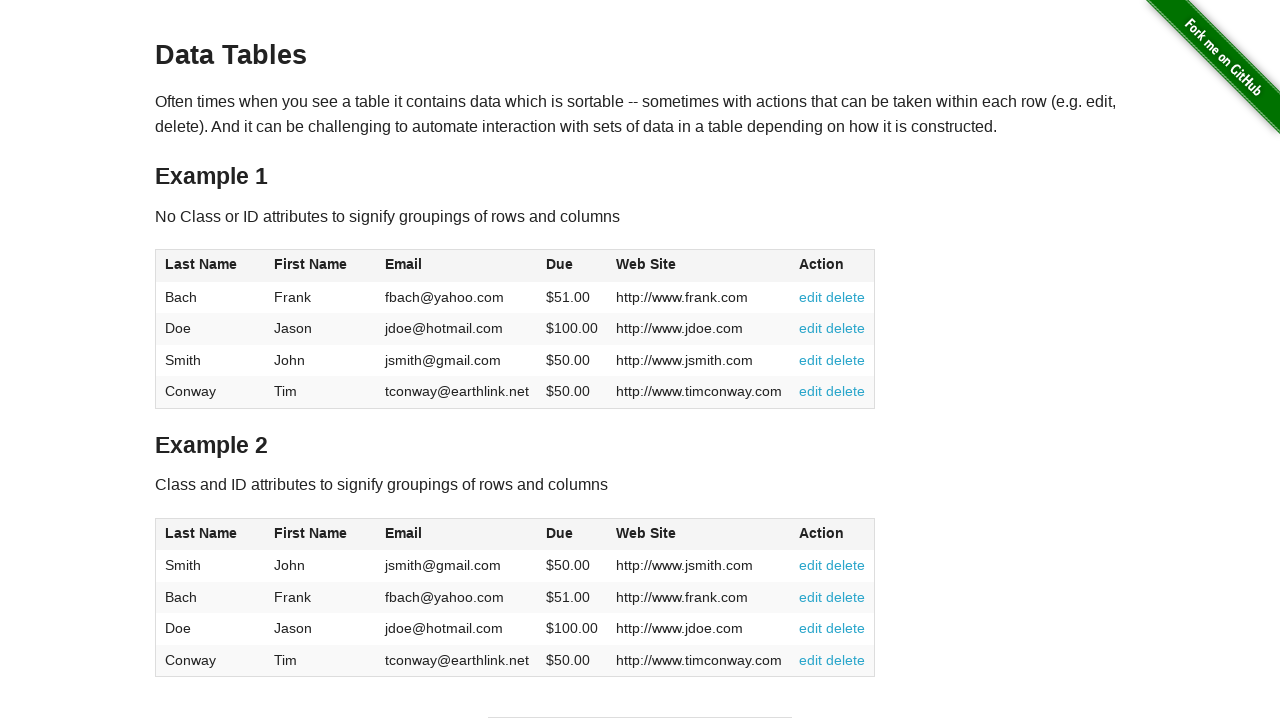

Table data loaded and ready
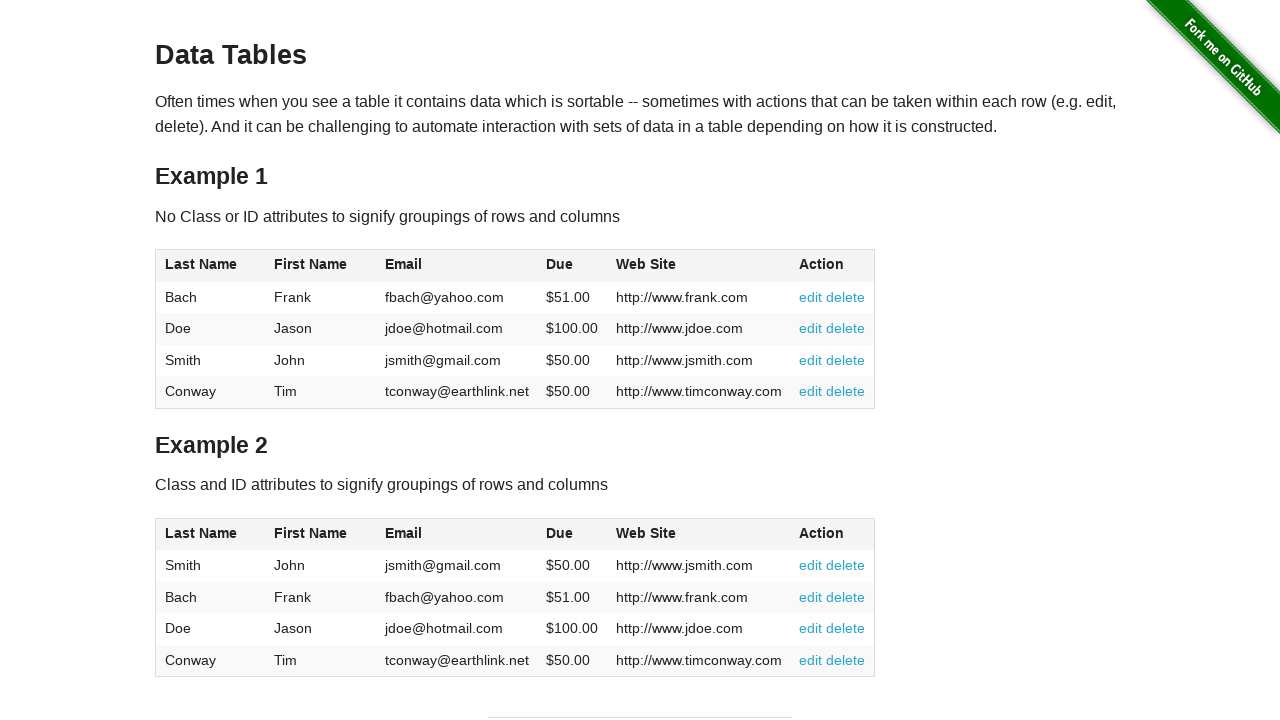

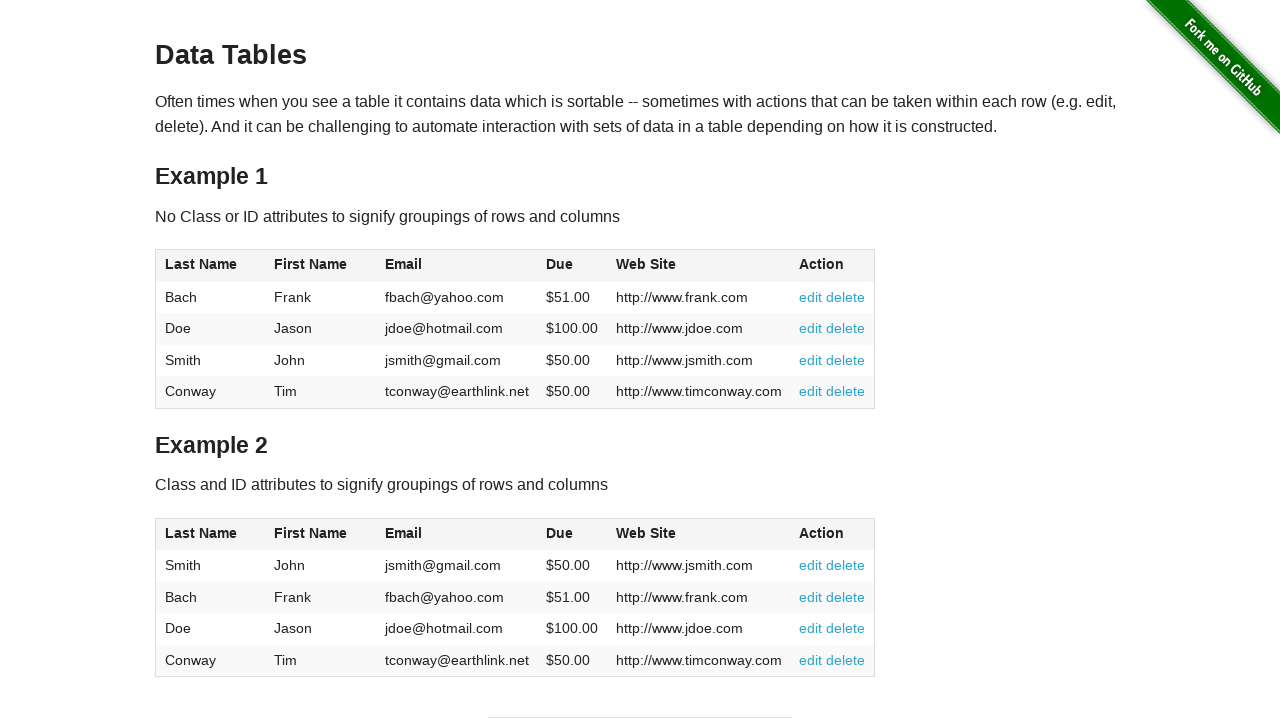